Tests number input field by entering a value, clearing it, and entering a different value

Starting URL: http://the-internet.herokuapp.com/inputs

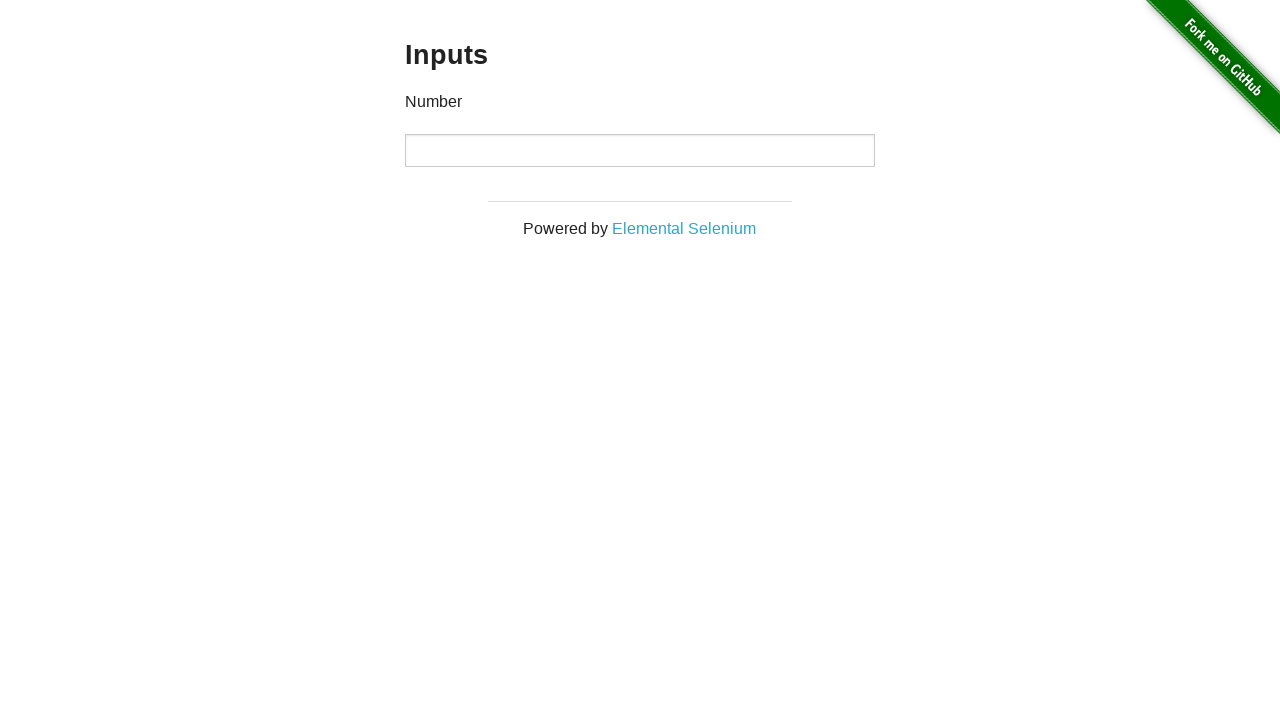

Entered initial value '1000' into number input field on input
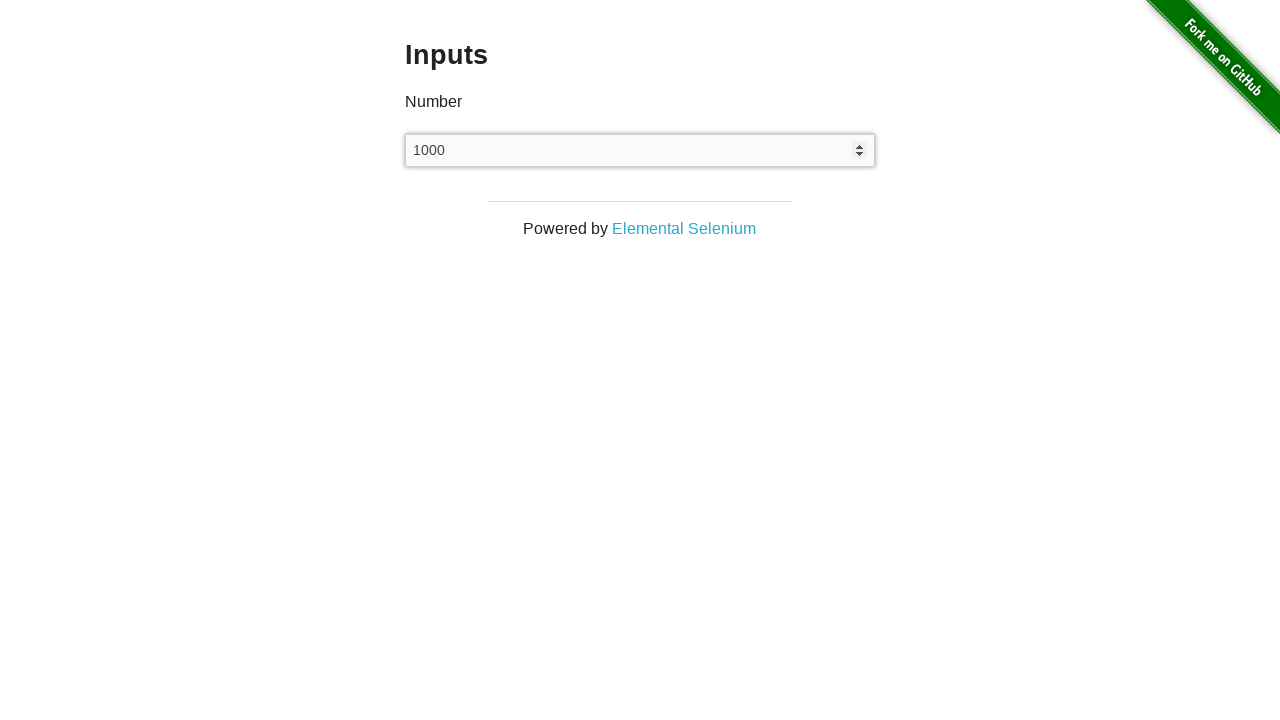

Cleared the number input field on input
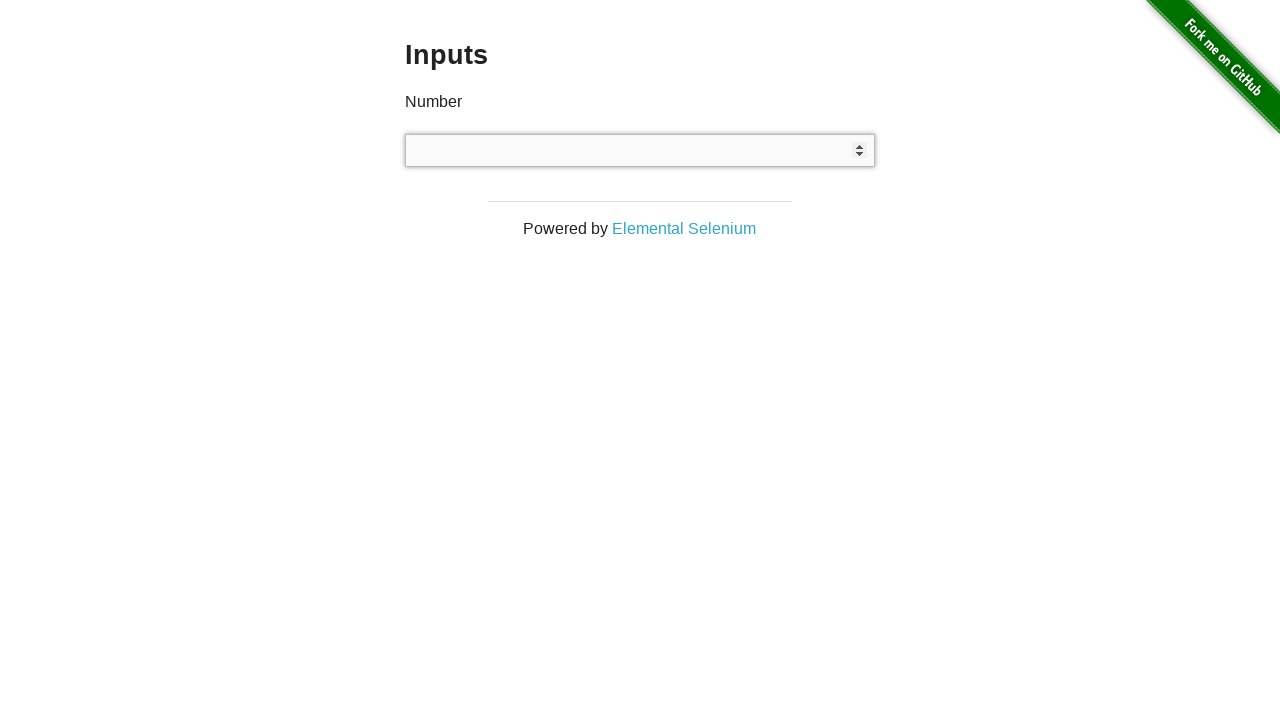

Entered new value '999' into number input field on input
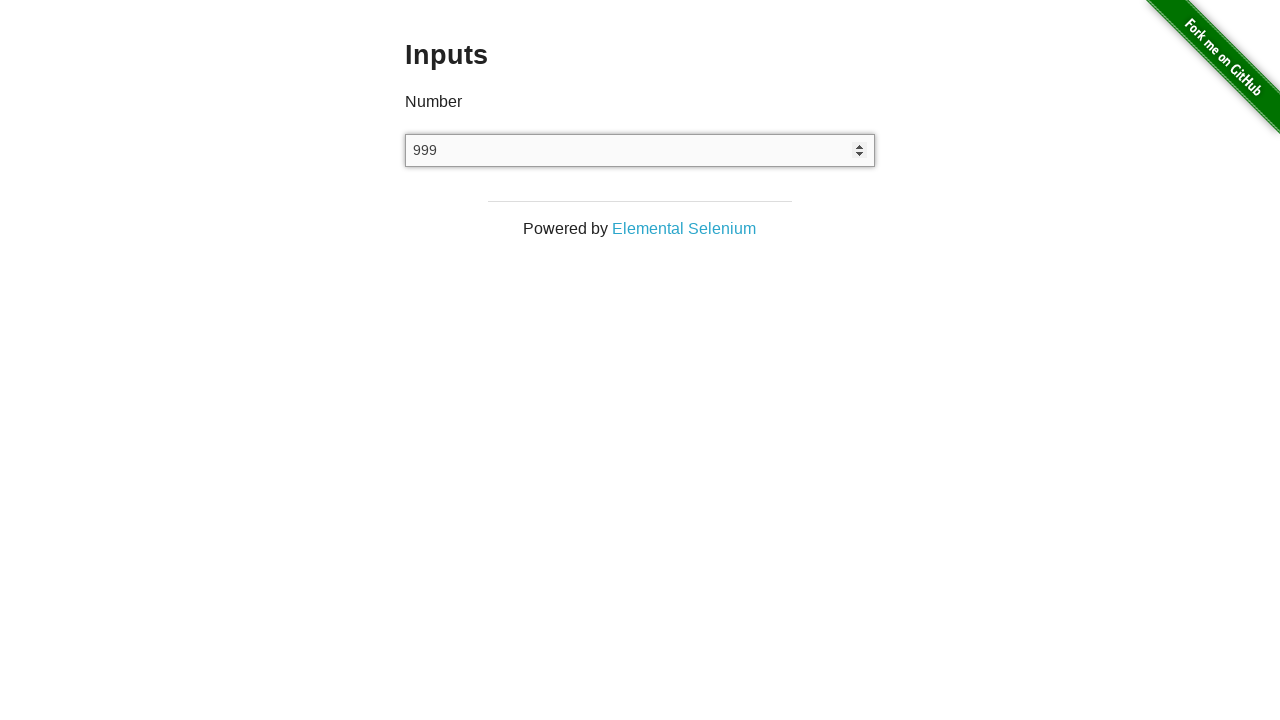

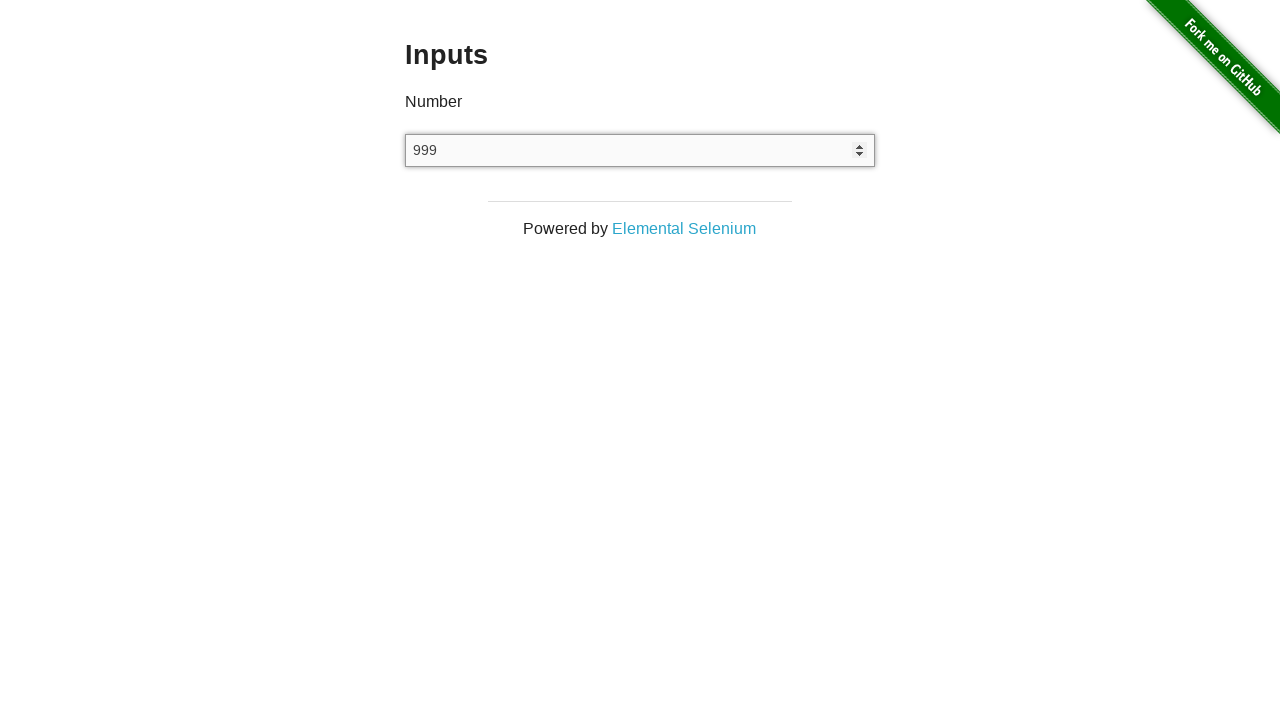